Navigates to Rediff.com and verifies the page loads successfully

Starting URL: http://rediff.com/

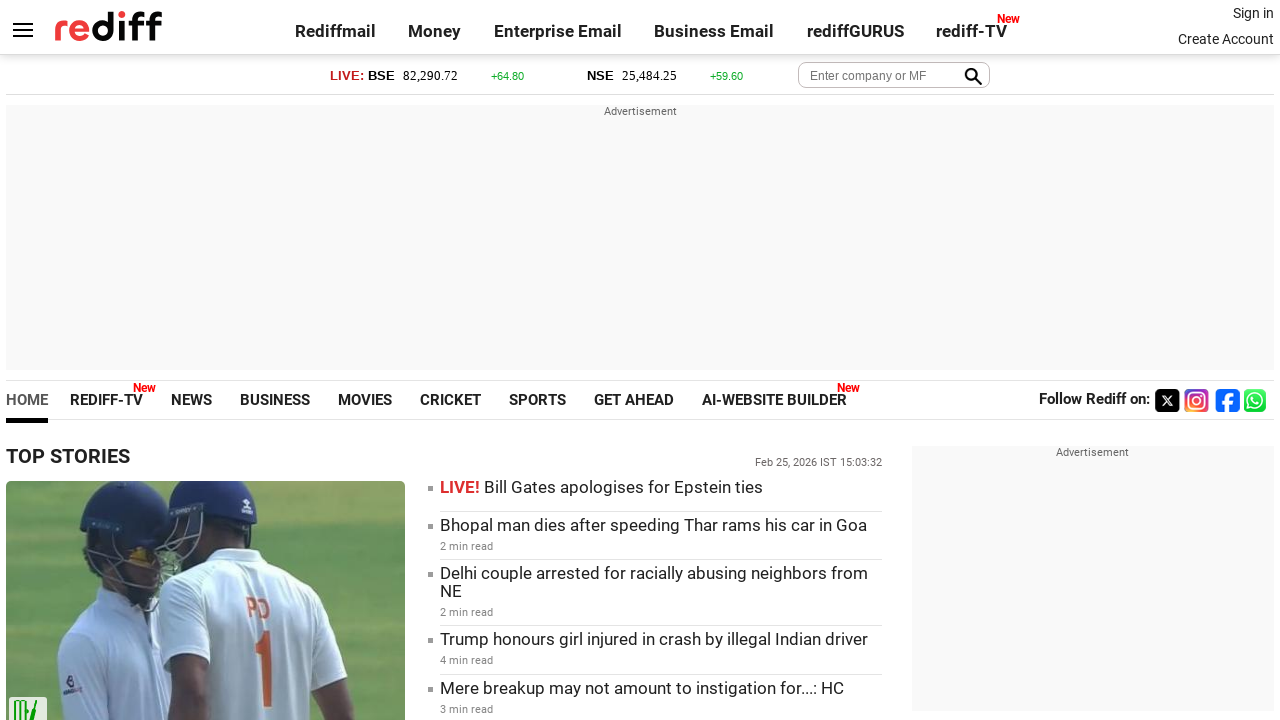

Navigated to http://rediff.com/
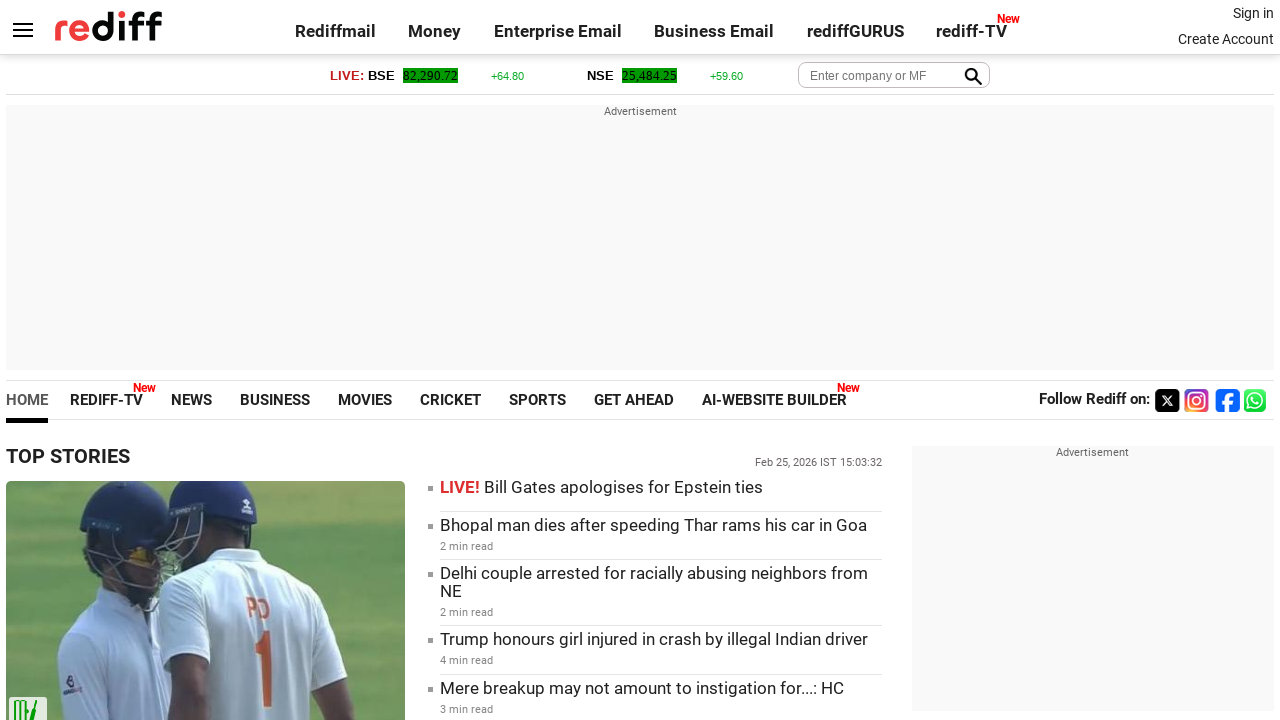

Page DOM content loaded successfully
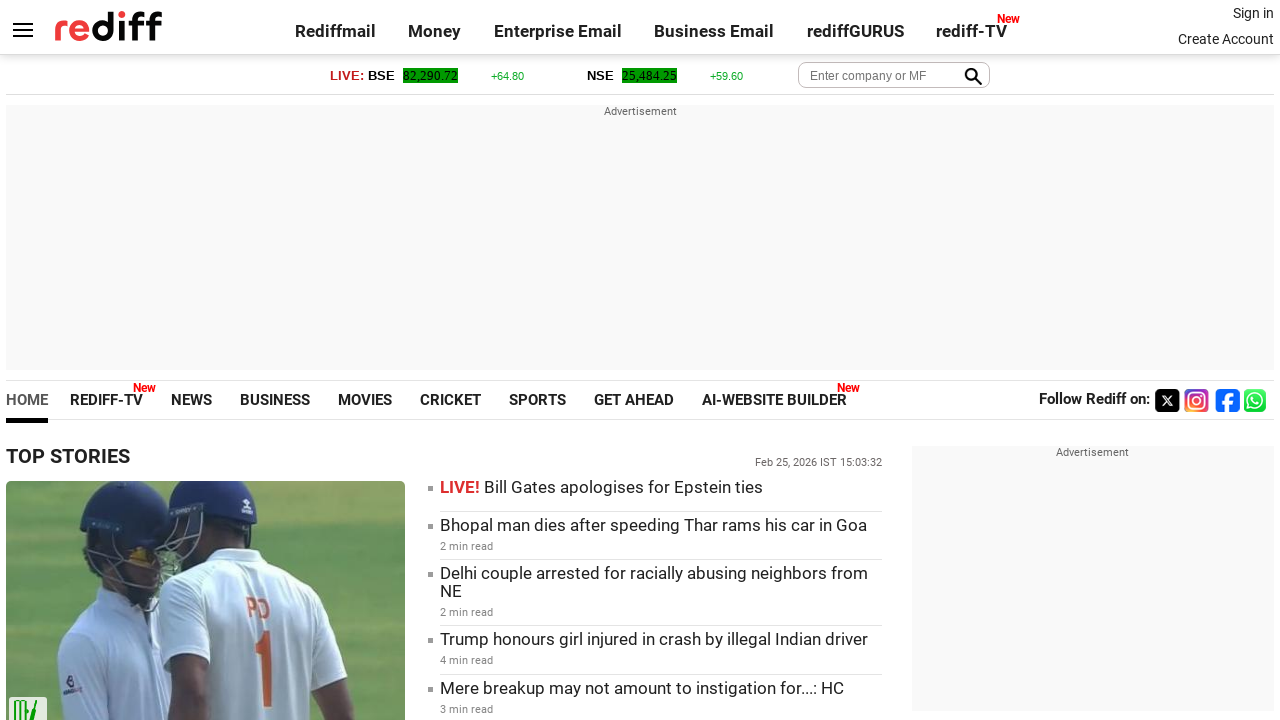

Verified page title is present - Rediff.com loaded successfully
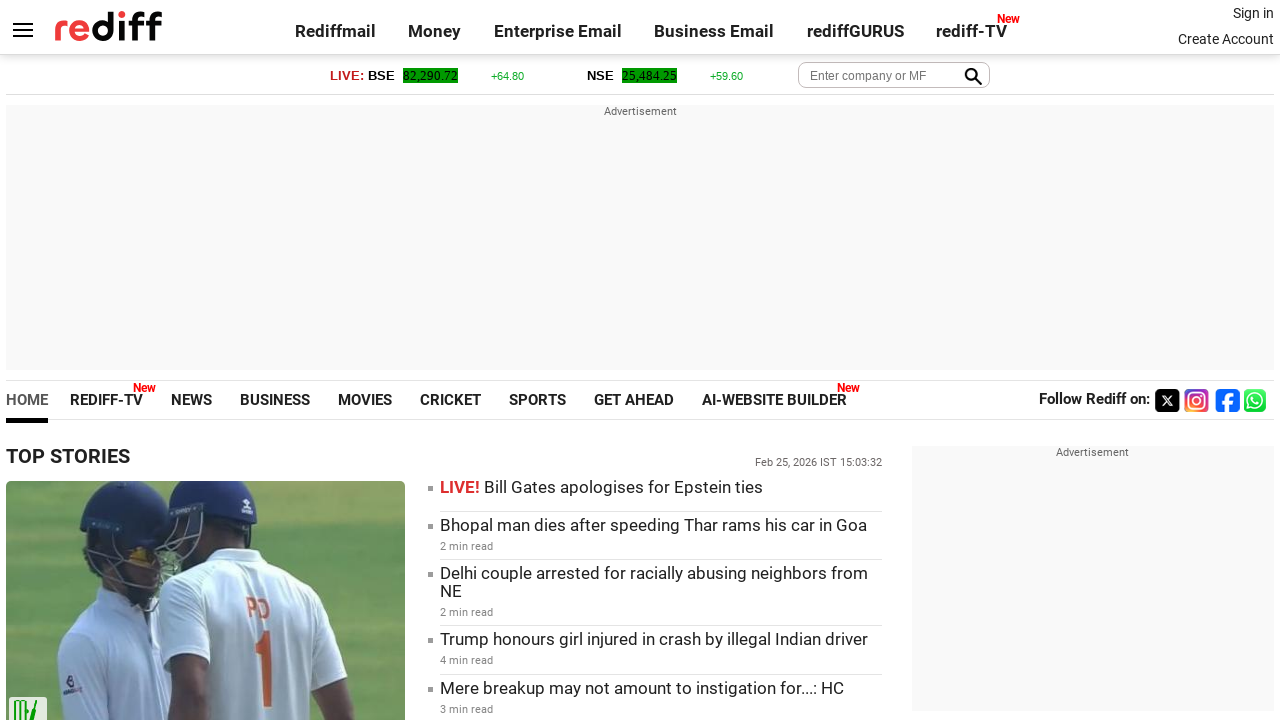

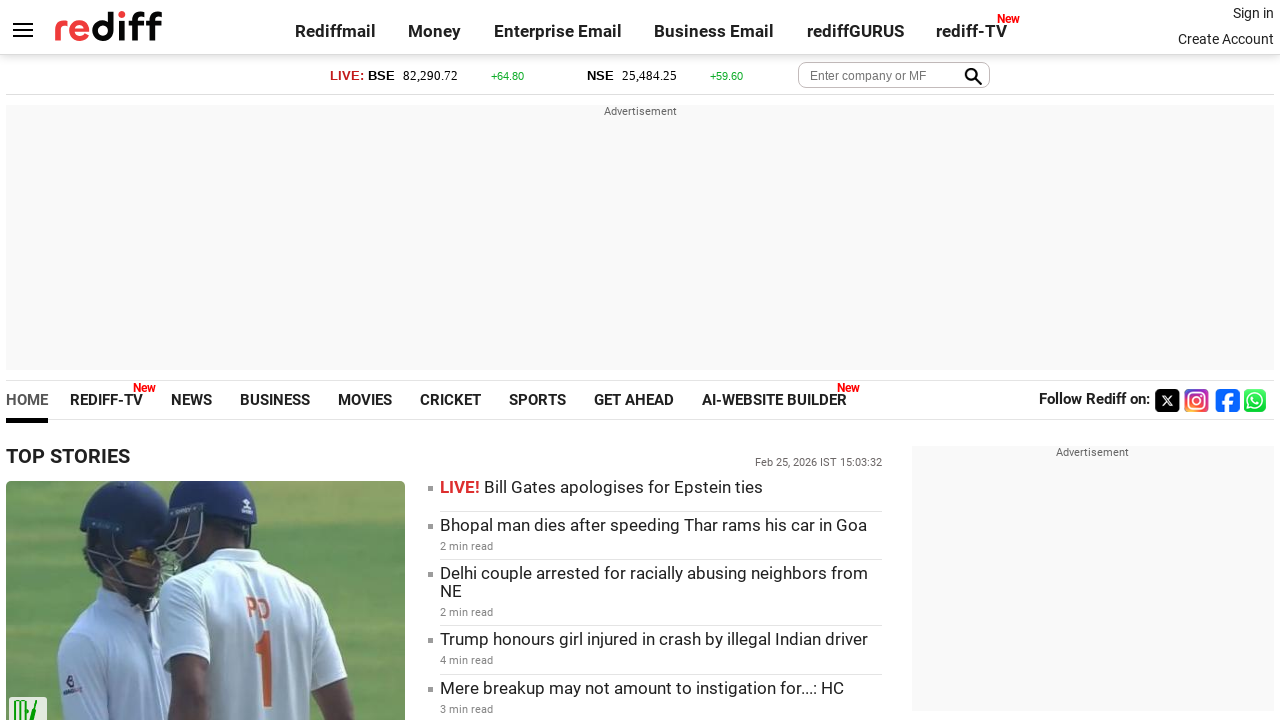